Navigates through three different websites in sequence: Coders Lab, MyStore test lab, and Hotel test lab

Starting URL: https://coderslab.pl/pl

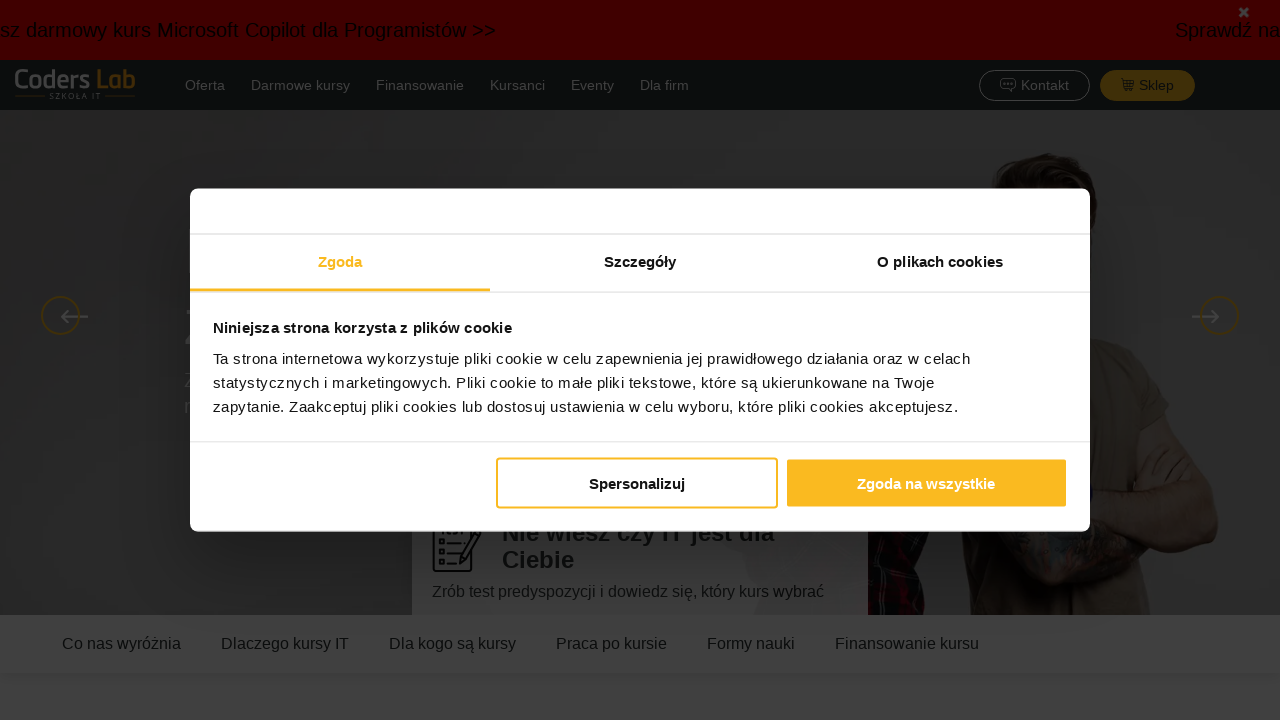

Navigated to MyStore test lab
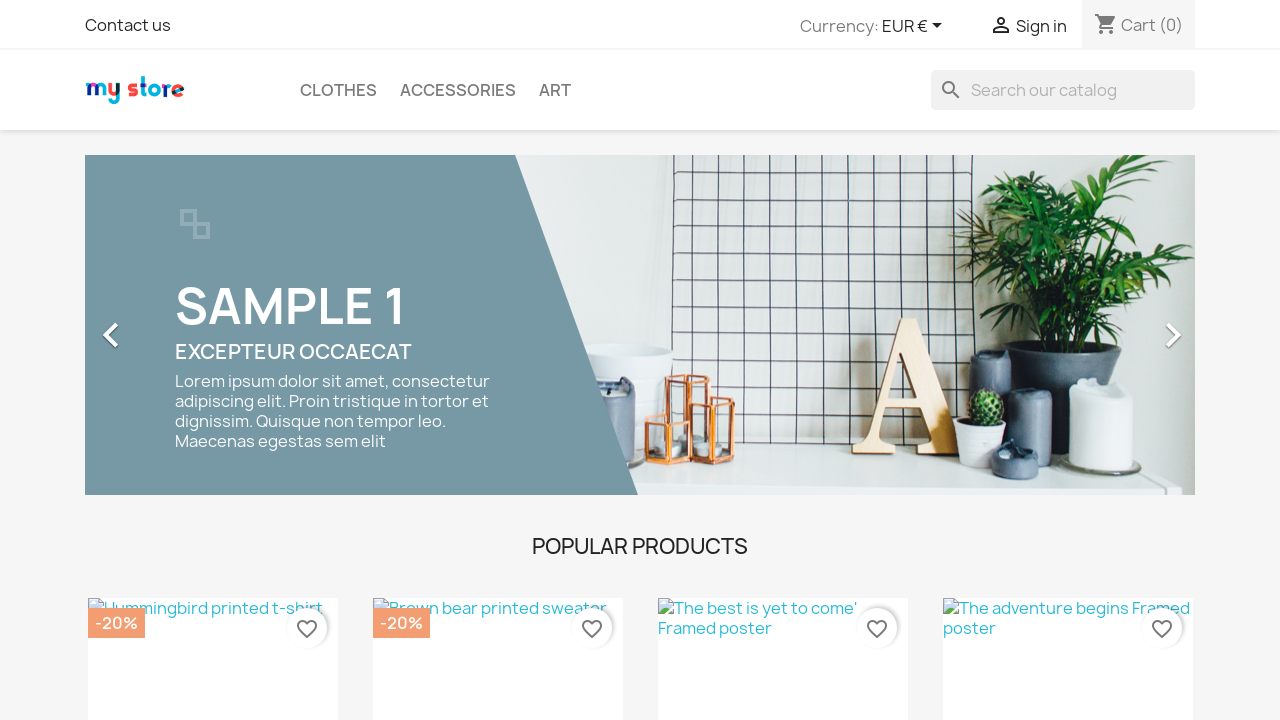

Navigated to Hotel test lab
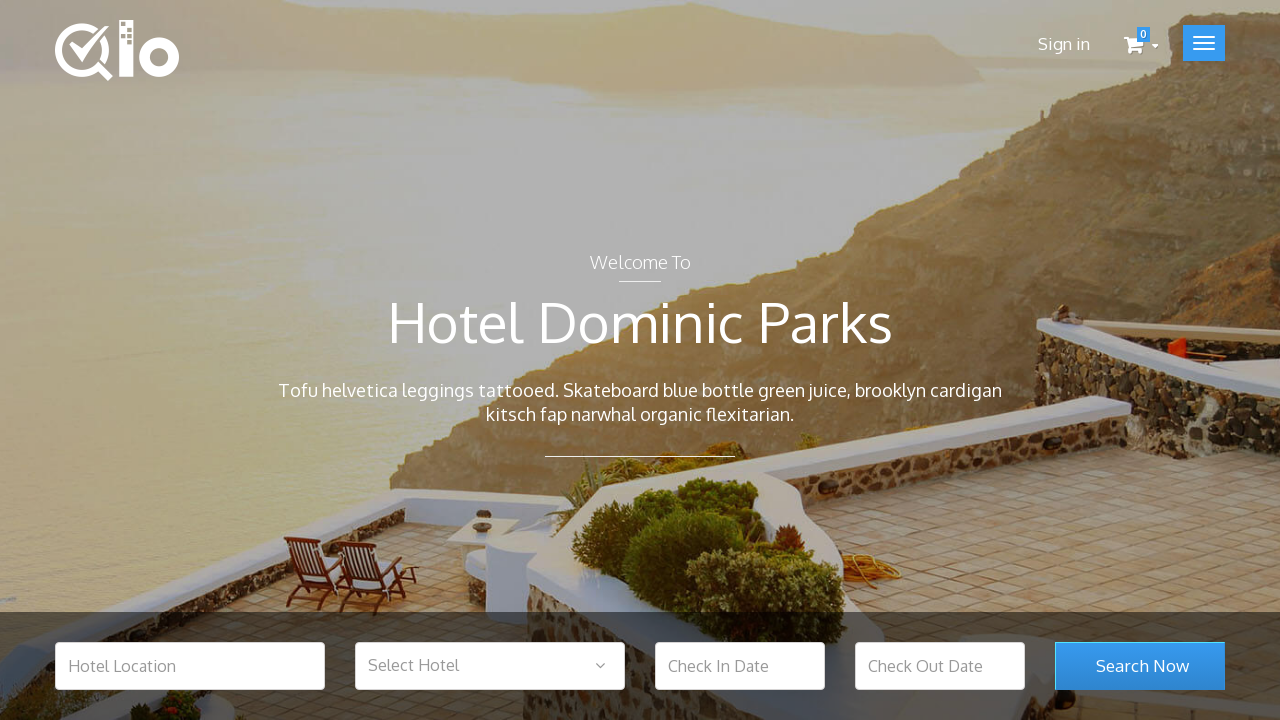

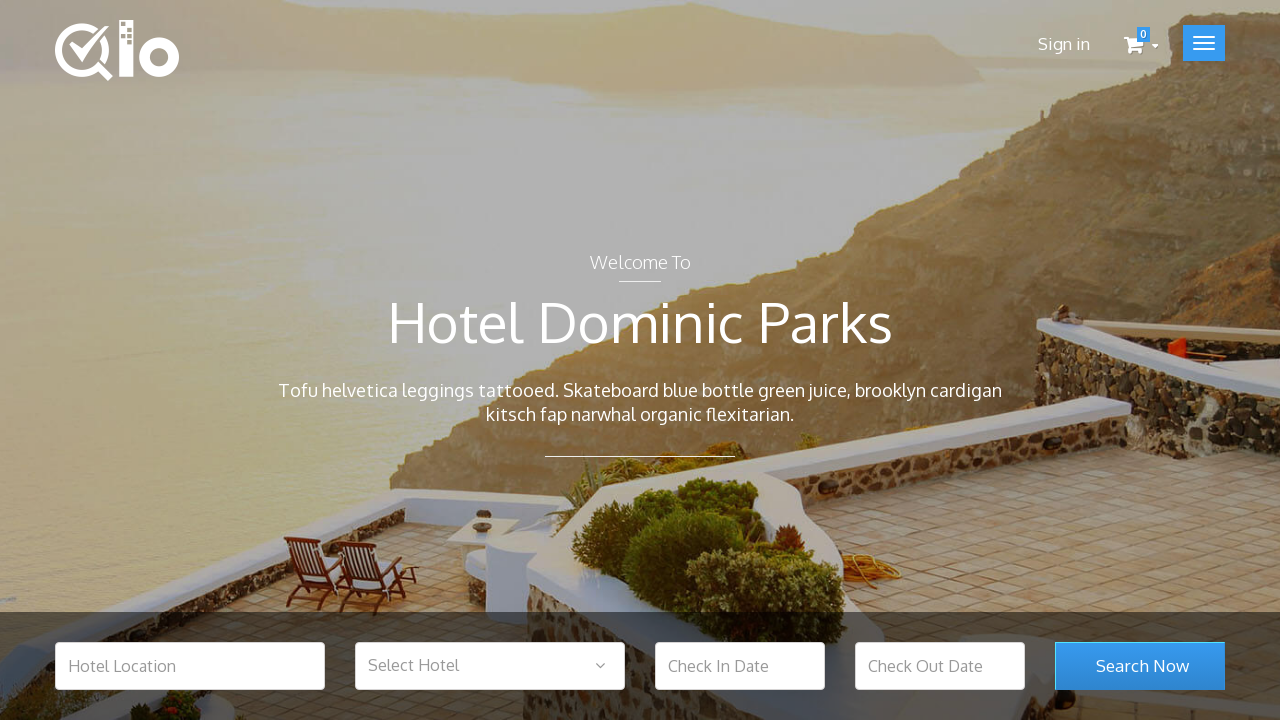